Tests the jQuery UI datepicker by entering a date in the input field

Starting URL: https://jqueryui.com/datepicker/

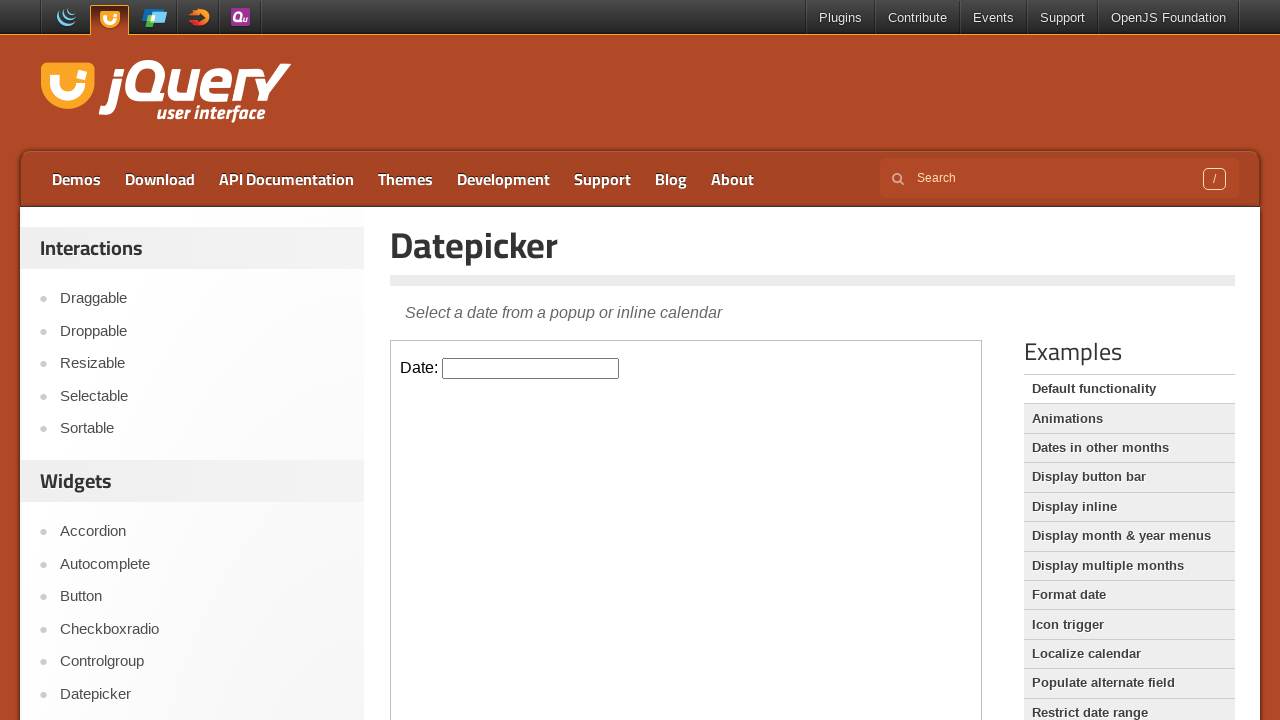

Located the iframe containing the datepicker
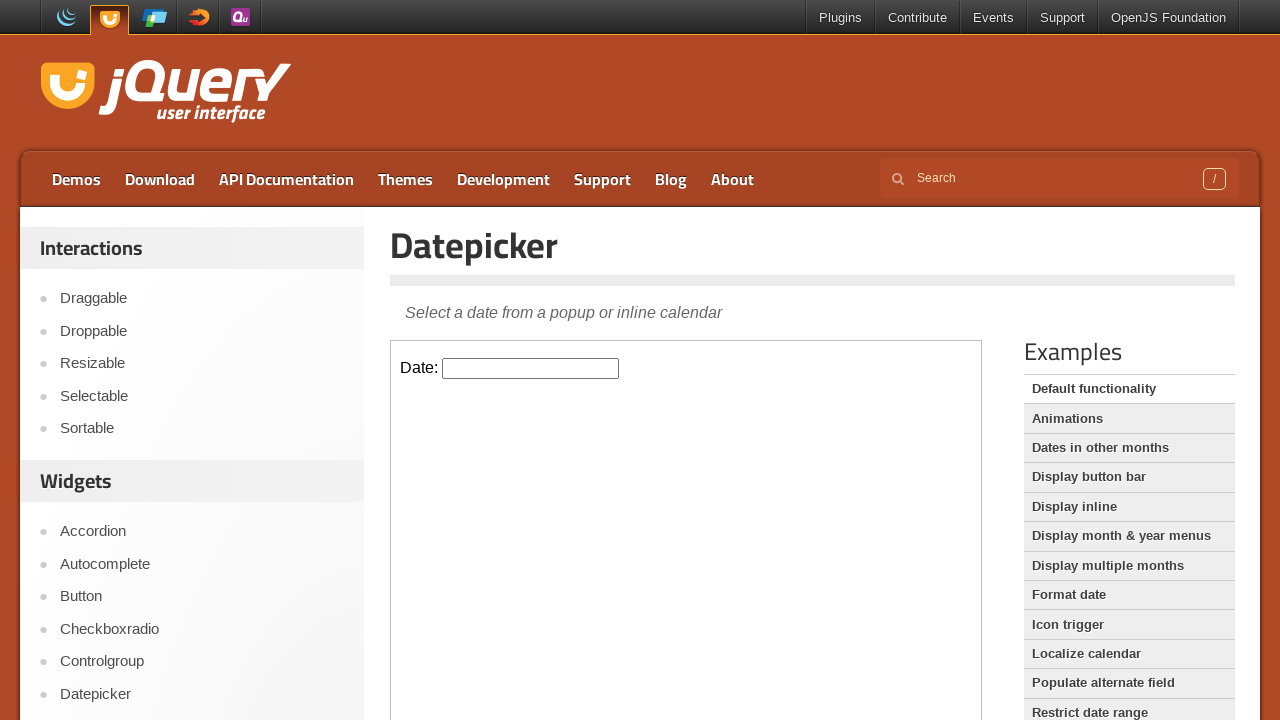

Entered date '03/25/2024' into the datepicker input field on iframe >> nth=0 >> internal:control=enter-frame >> #datepicker
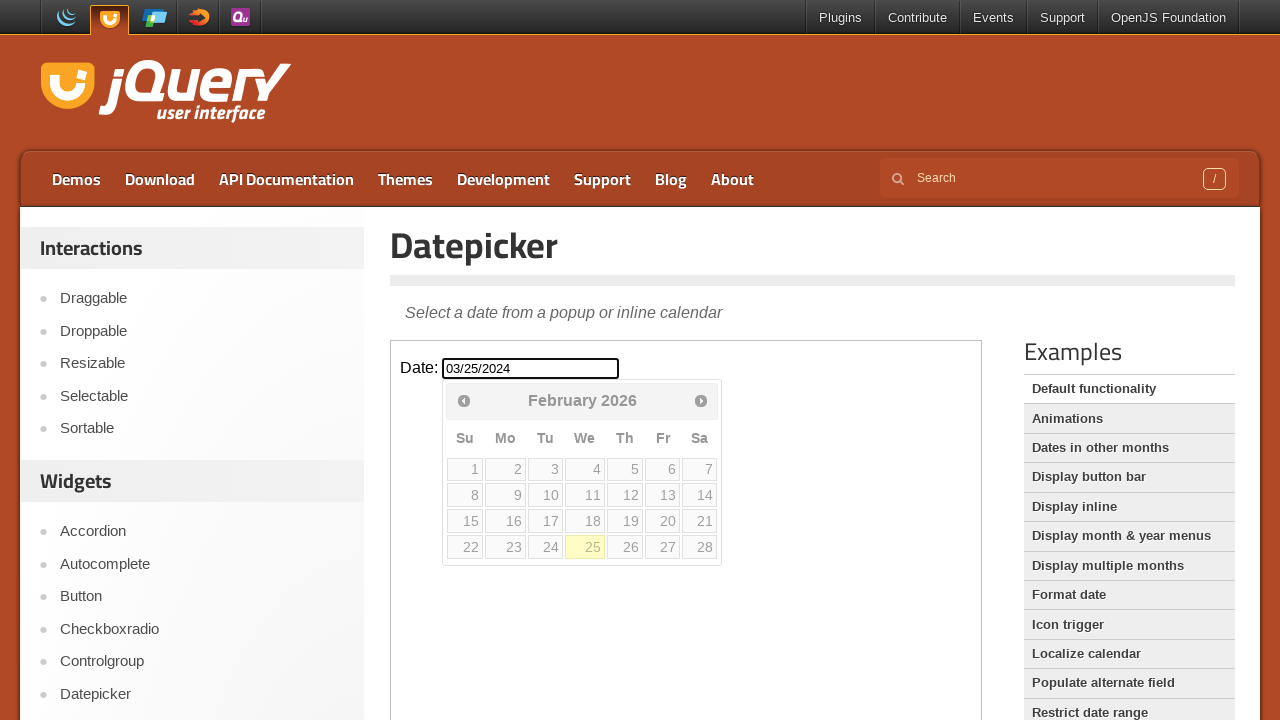

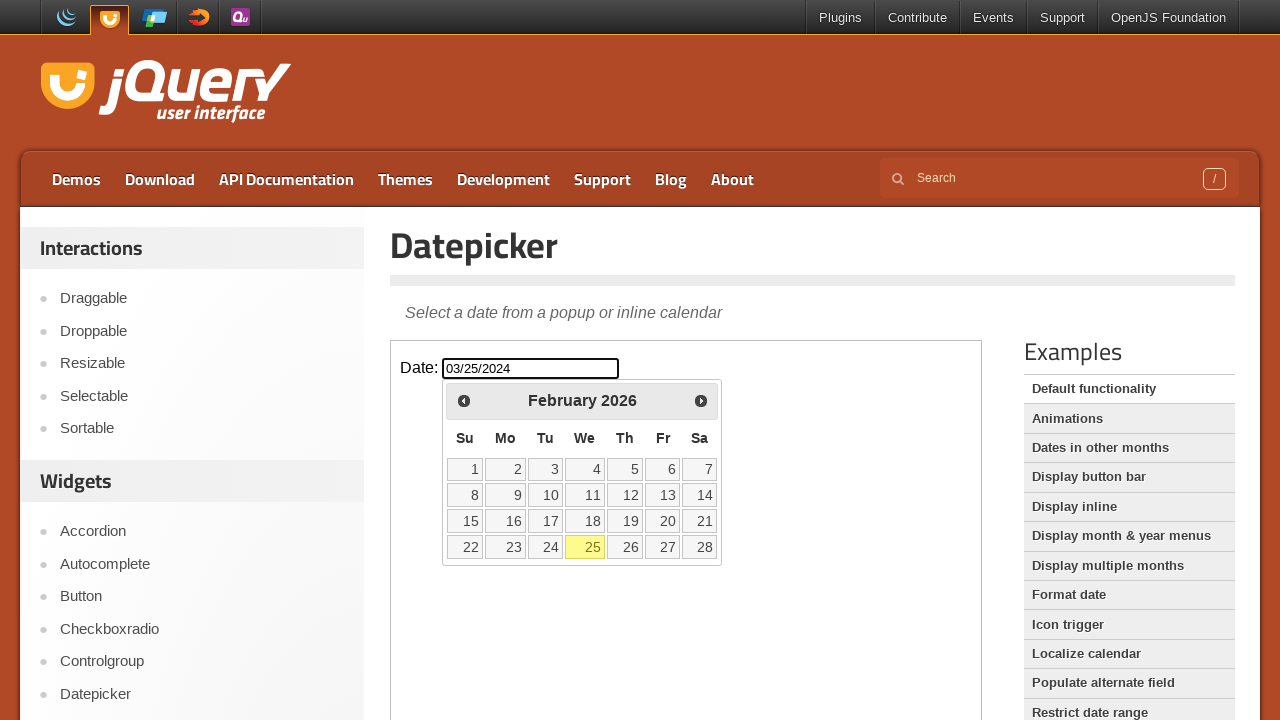